Tests triangle validator with sides that cannot form a valid triangle (1, 2, 10)

Starting URL: https://testpages.eviltester.com/styled/apps/triangle/triangle001.html

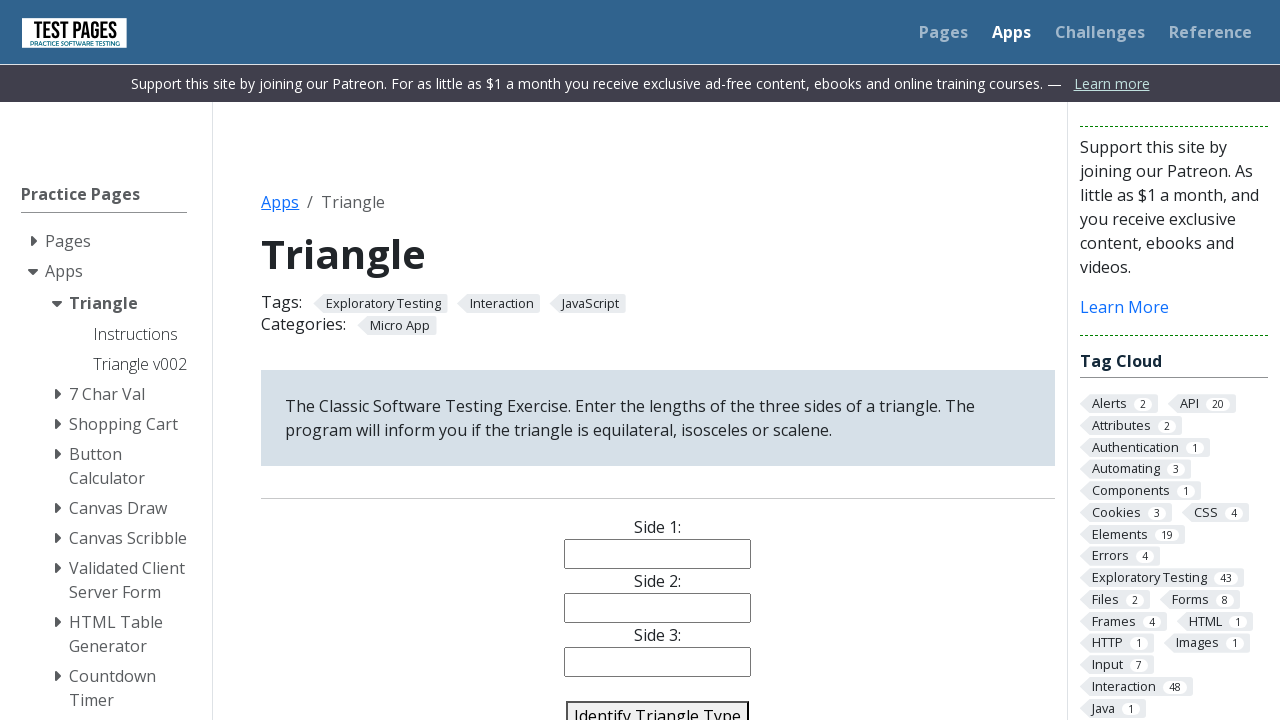

Filled side 1 field with value '1' on #side1
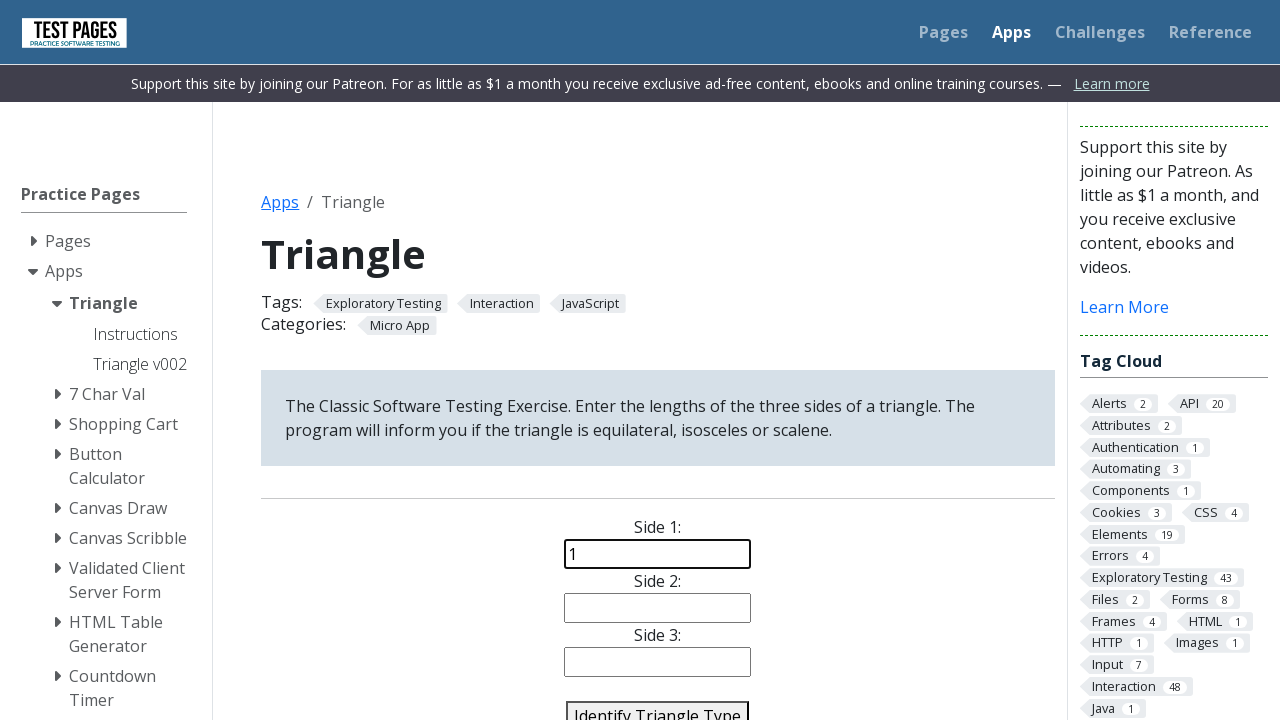

Filled side 2 field with value '2' on #side2
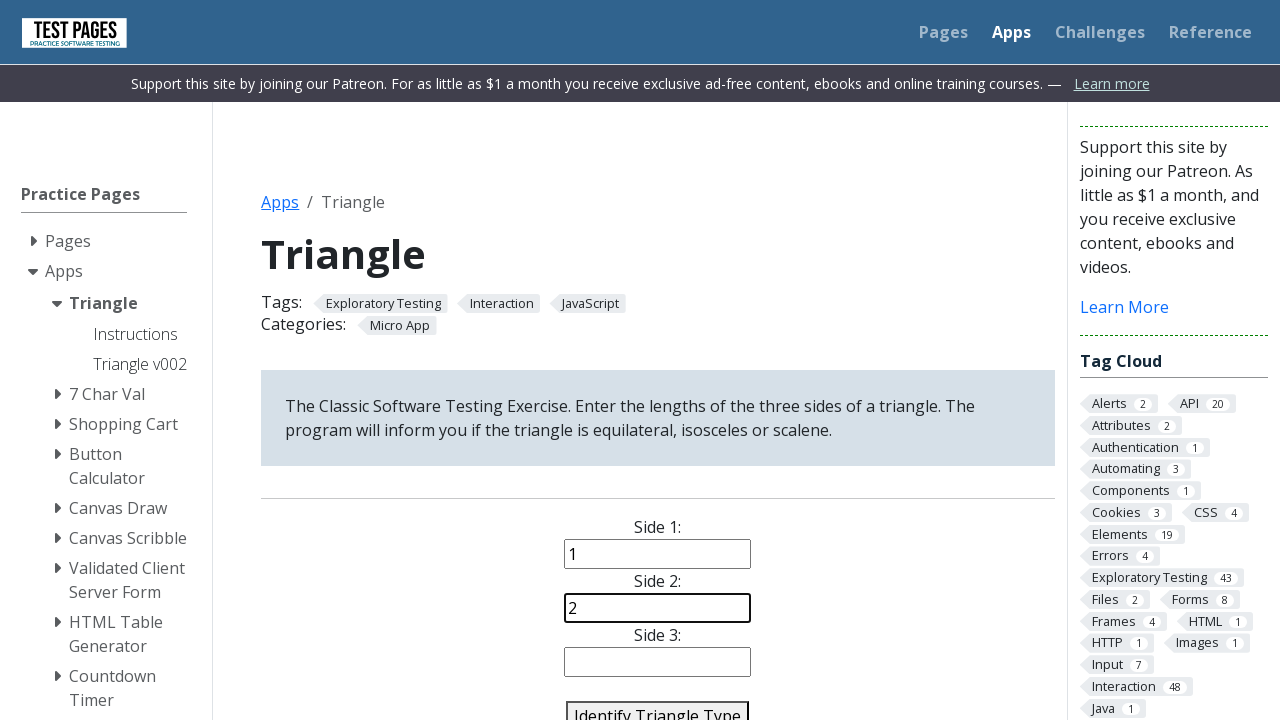

Filled side 3 field with value '10' on #side3
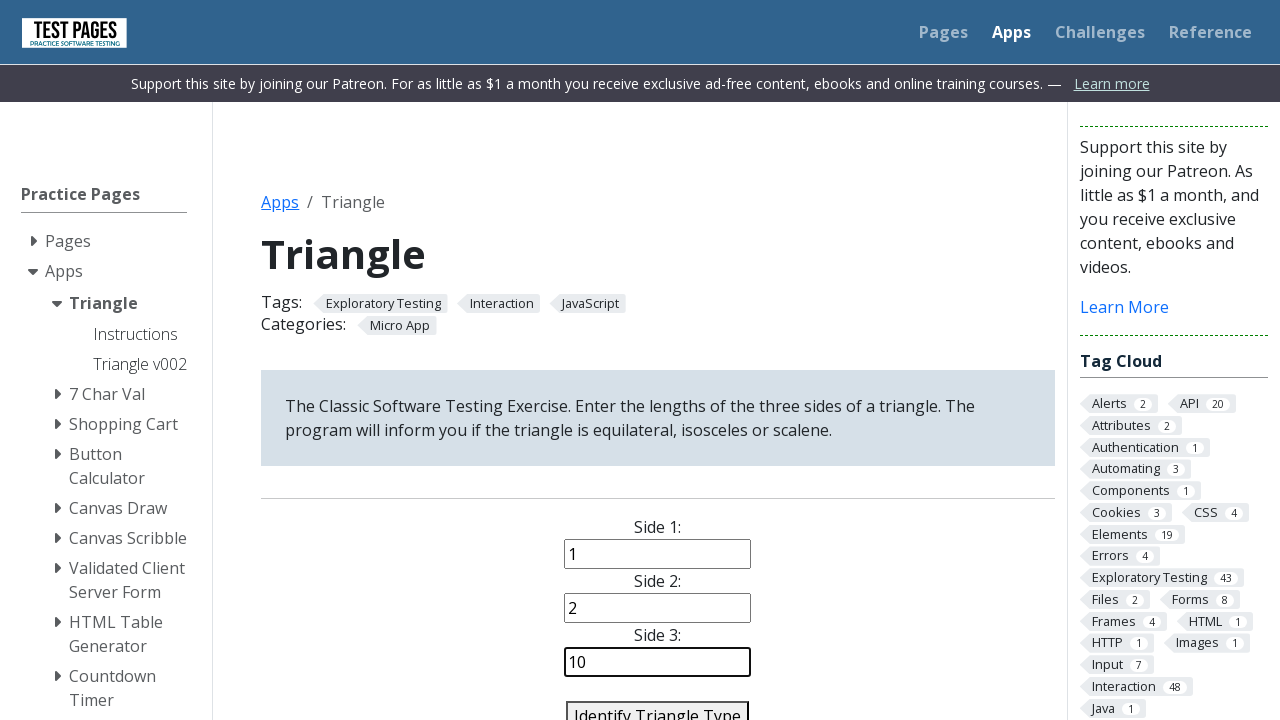

Clicked identify triangle button to validate sides (1, 2, 10) at (658, 705) on #identify-triangle-action
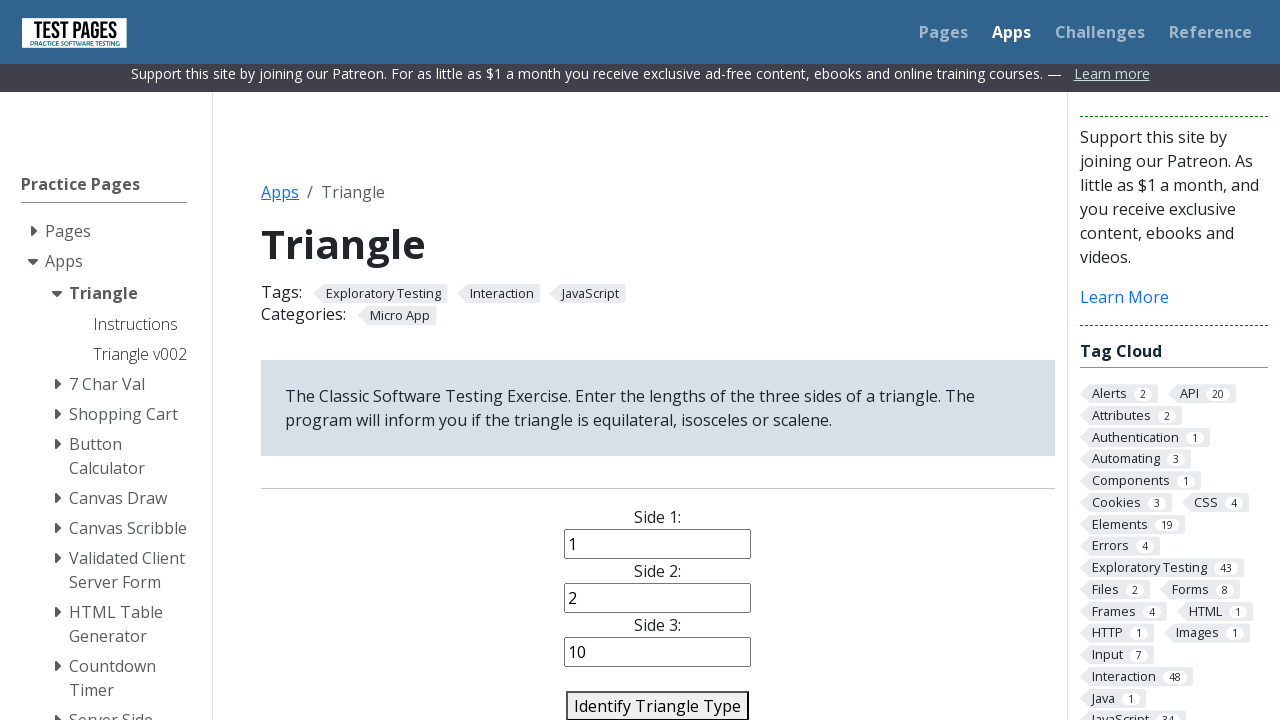

Triangle validation result appeared confirming invalid triangle
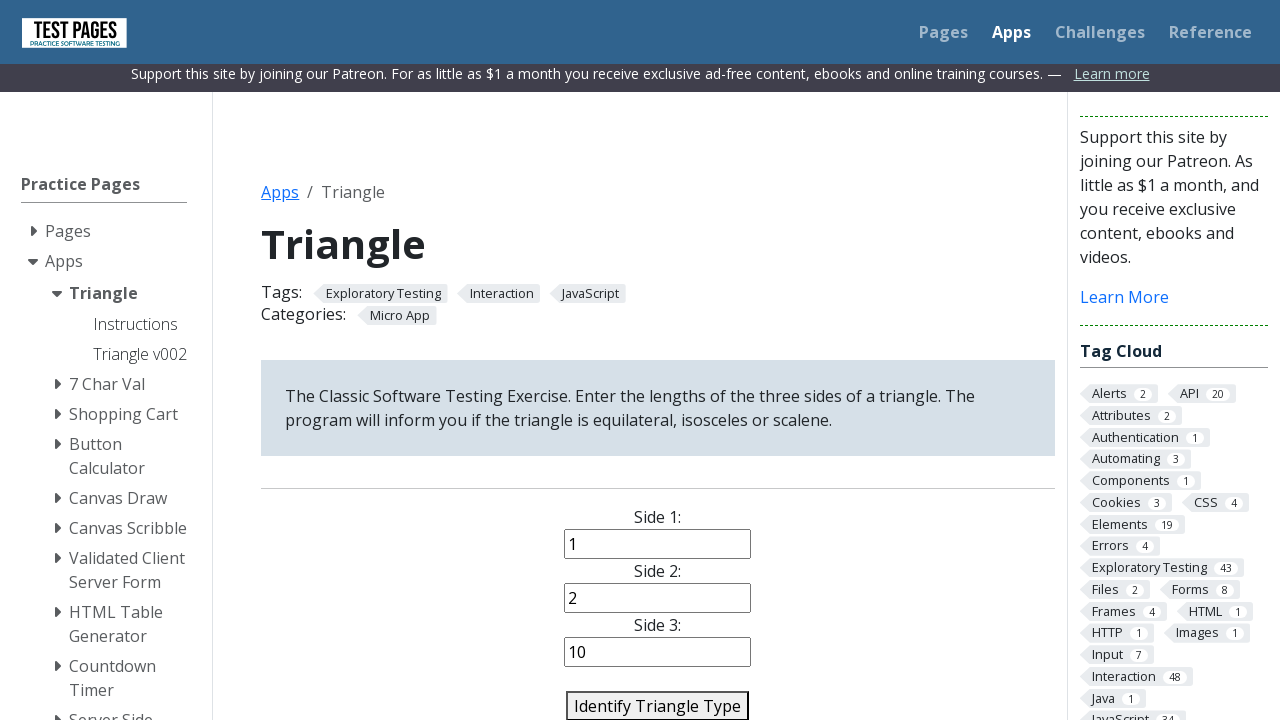

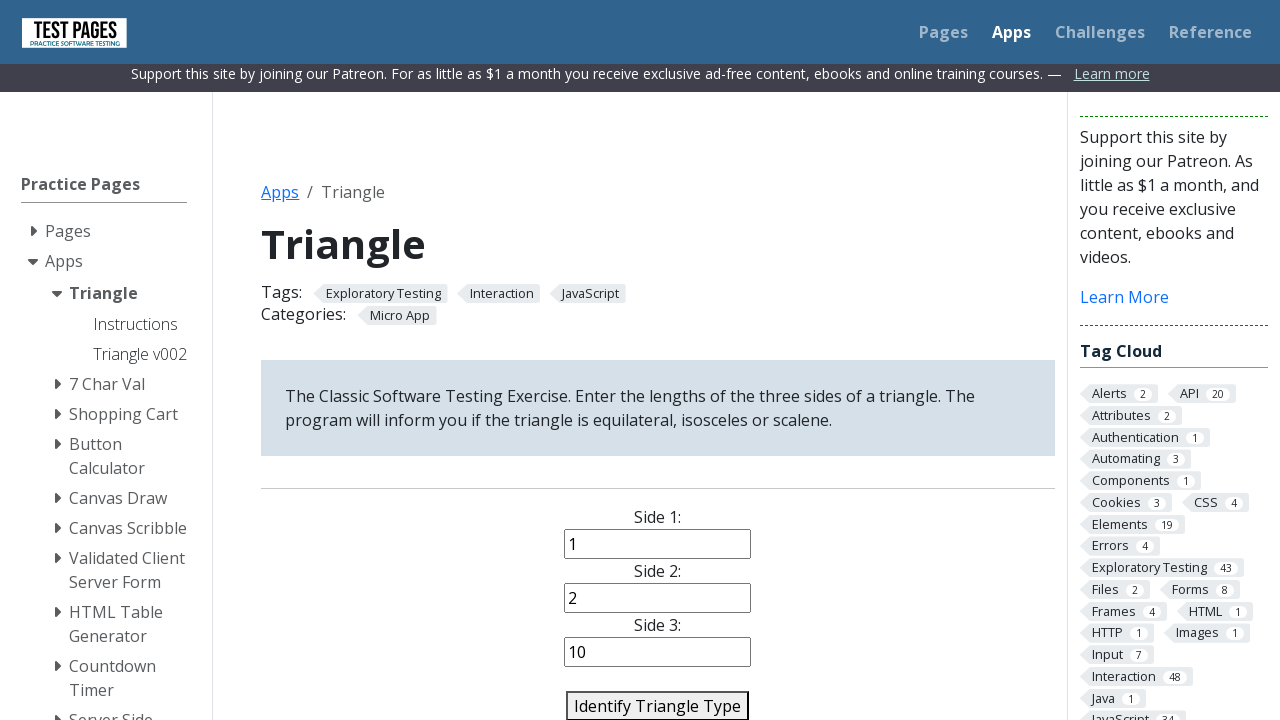